Tests dynamic controls page by clicking Remove button, verifying "It's gone!" message appears, then clicking Add button and verifying "It's back" message appears

Starting URL: https://the-internet.herokuapp.com/dynamic_controls

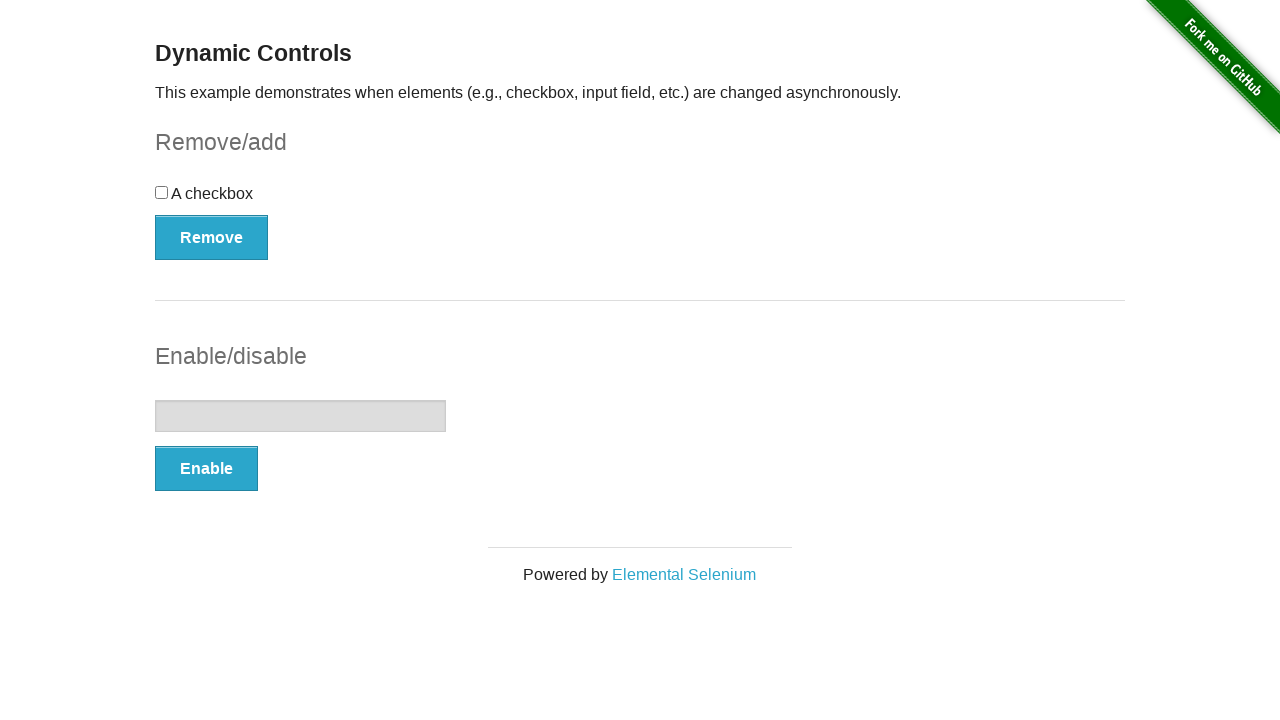

Clicked Remove button at (212, 237) on xpath=//button[text()='Remove']
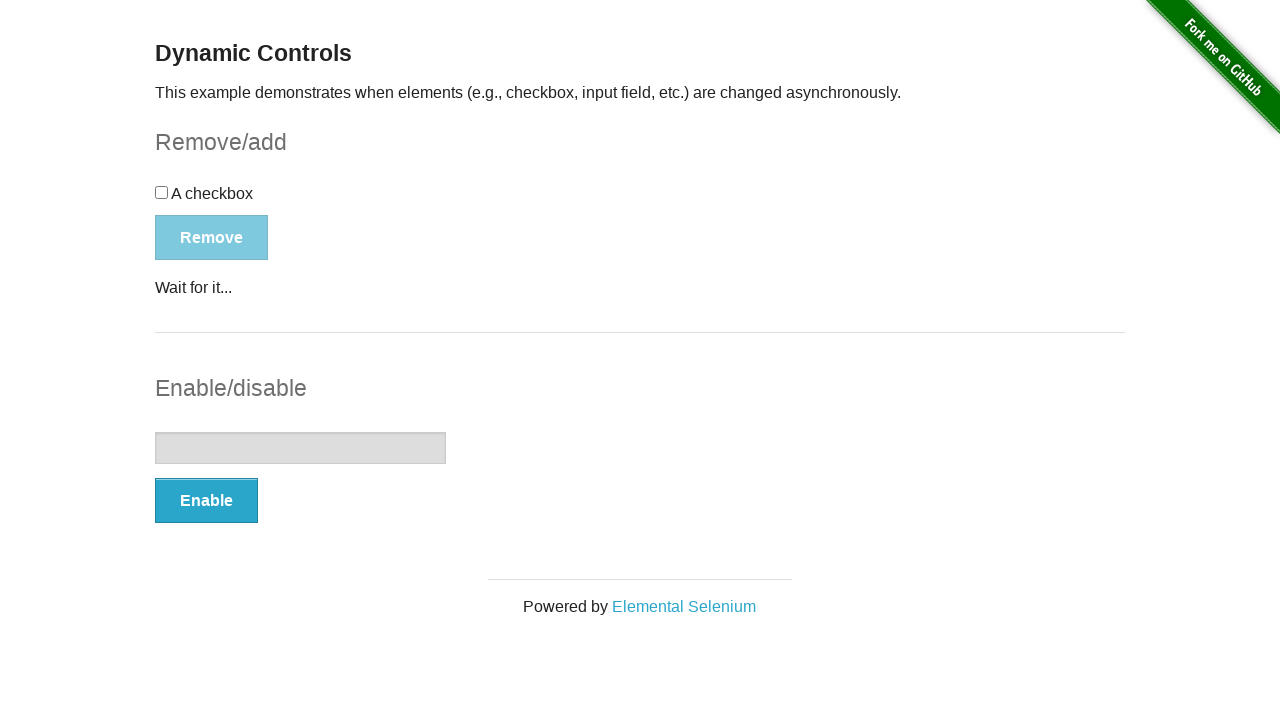

Waited for "It's gone!" message to appear
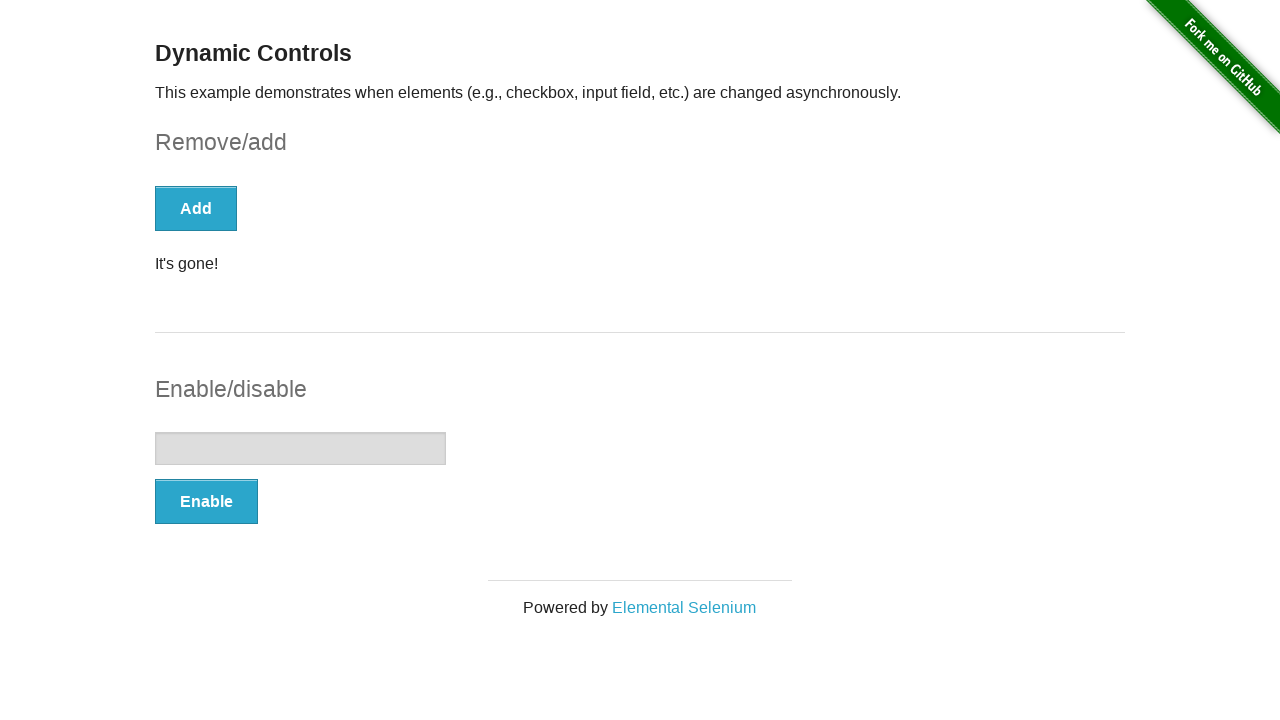

Verified "It's gone!" message is visible
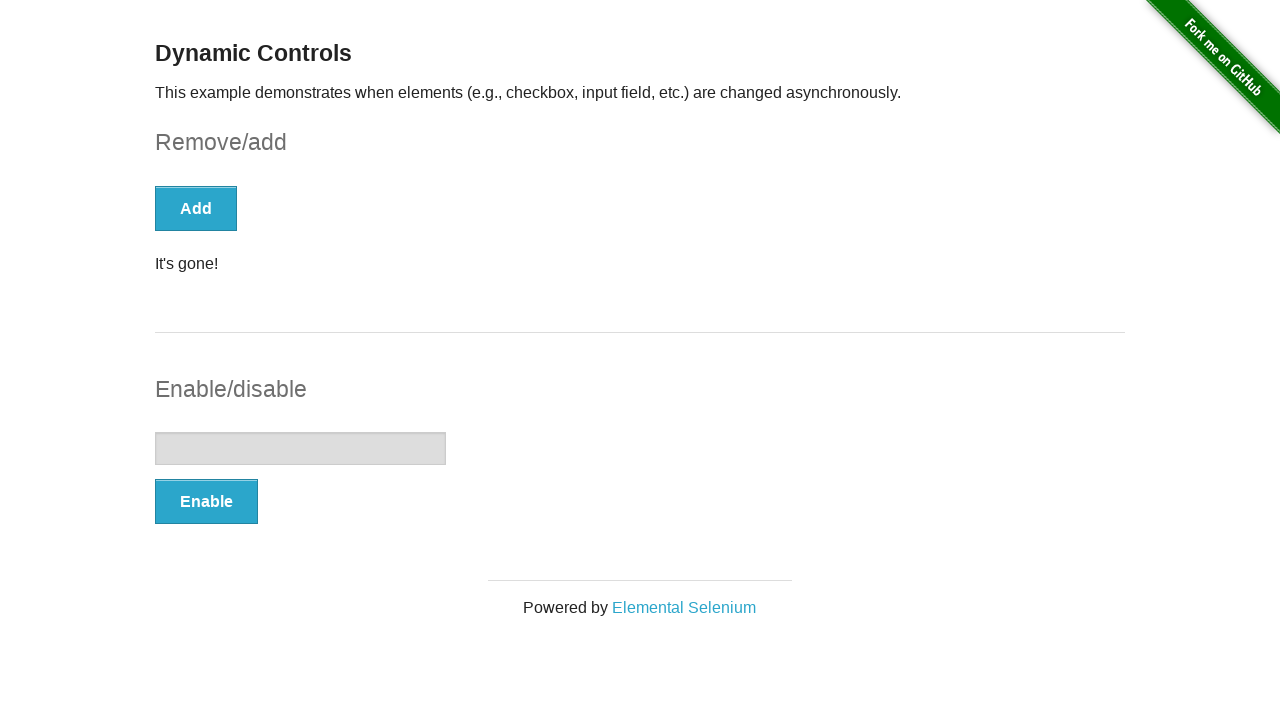

Clicked Add button at (196, 208) on xpath=//*[text()='Add']
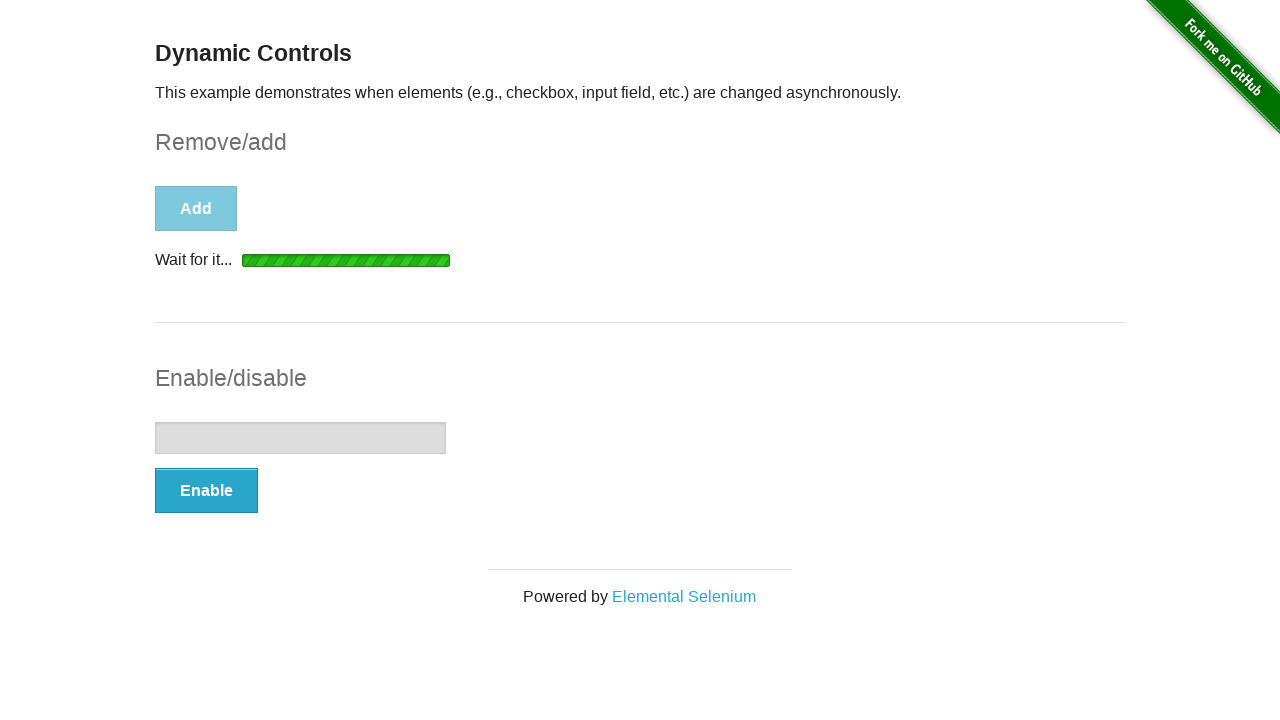

Waited for "It's back!" message to appear
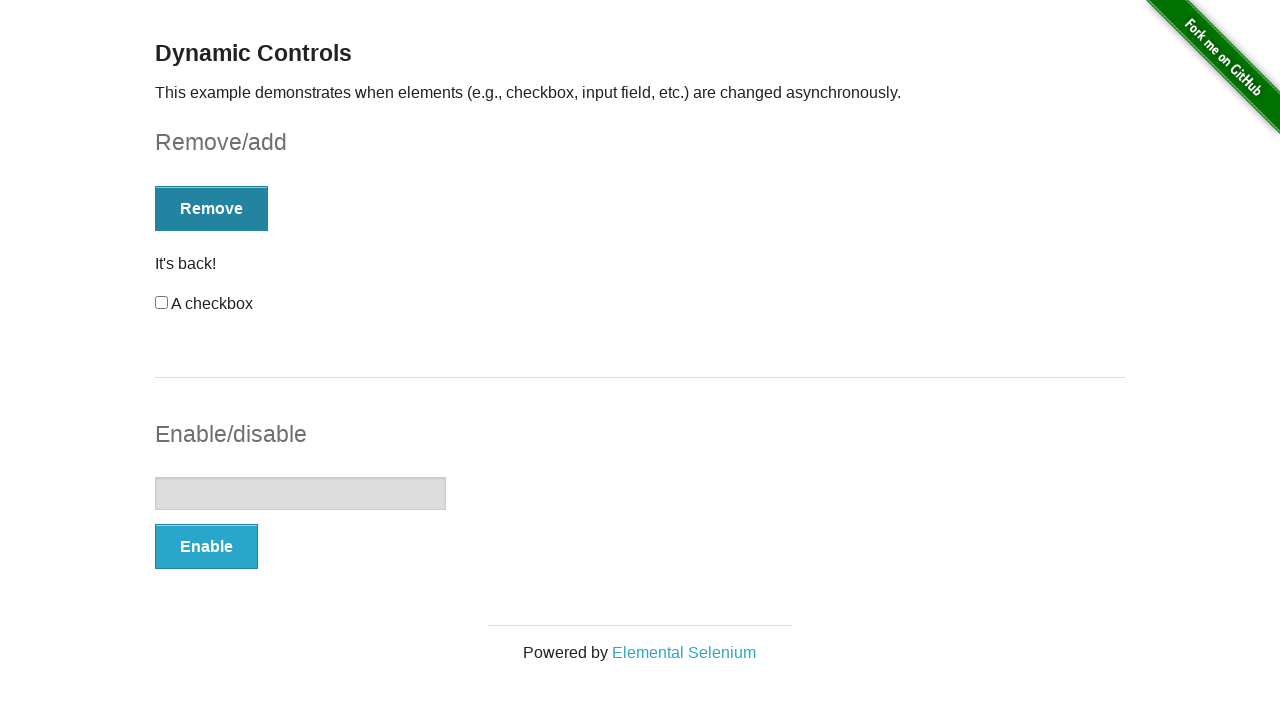

Verified "It's back!" message is visible
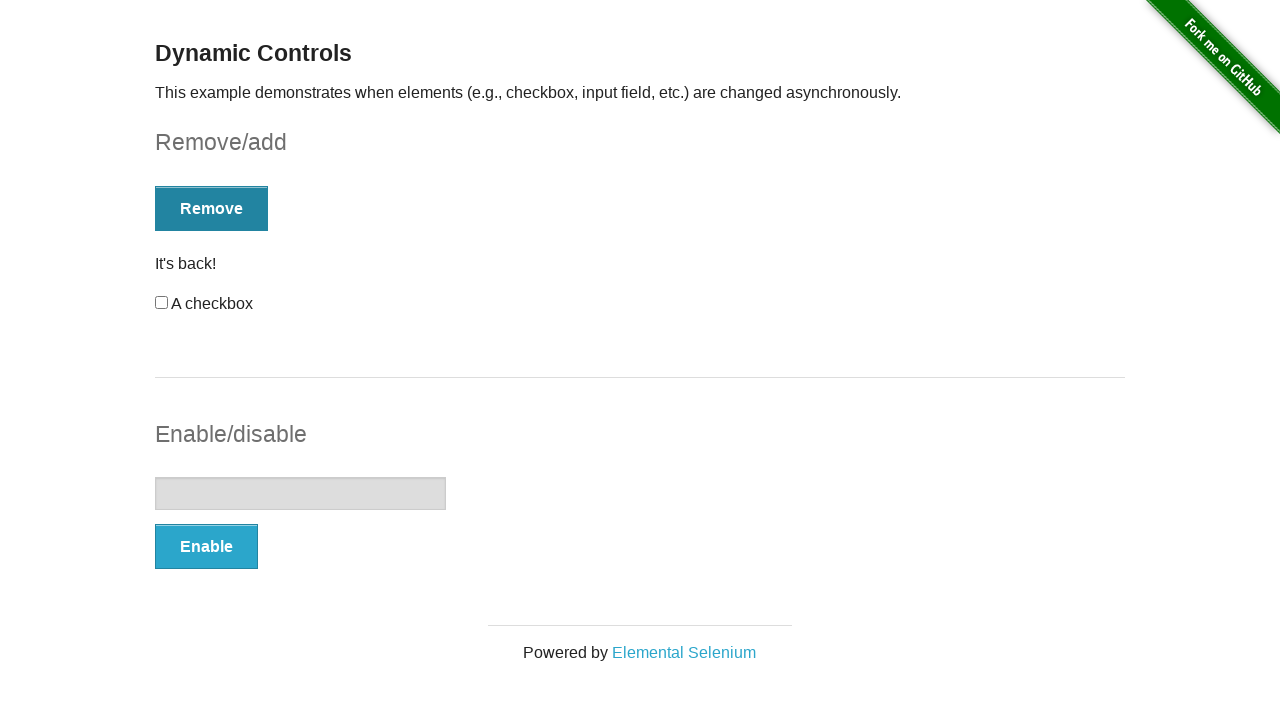

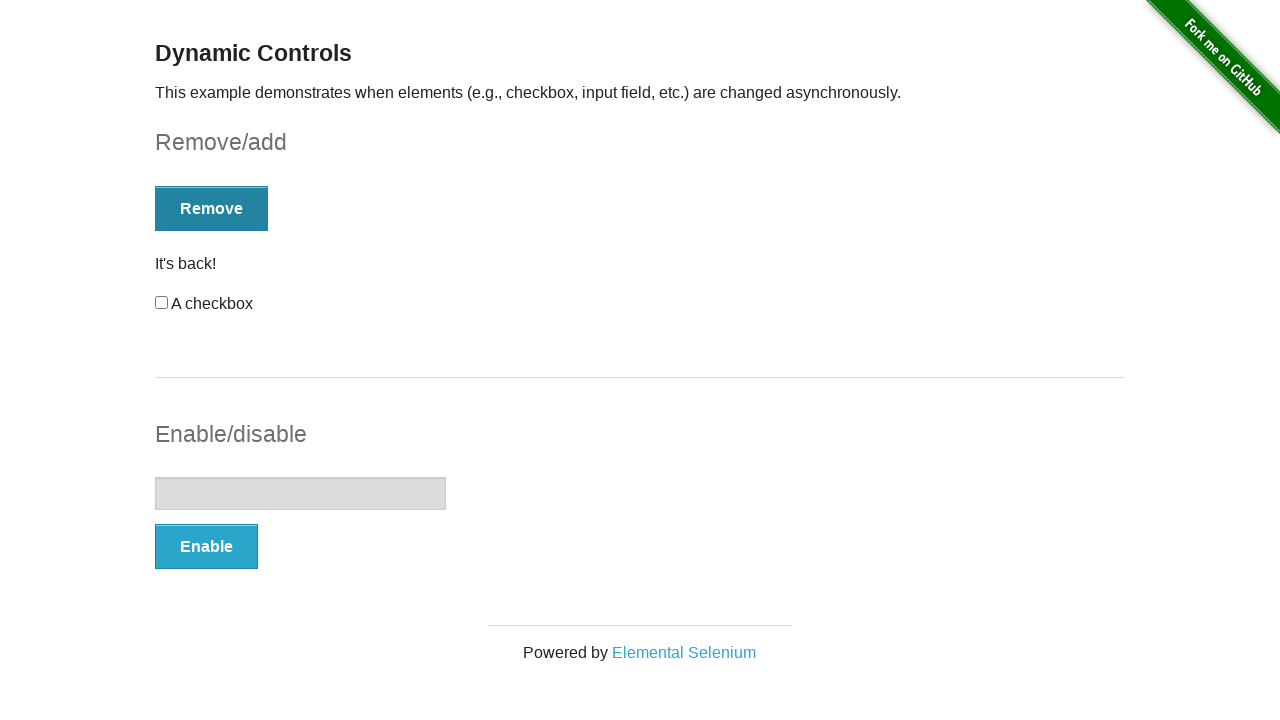